Tests clicking the Personal demo button and verifying content loads

Starting URL: https://neuronpedia.org/gemma-scope#microscope

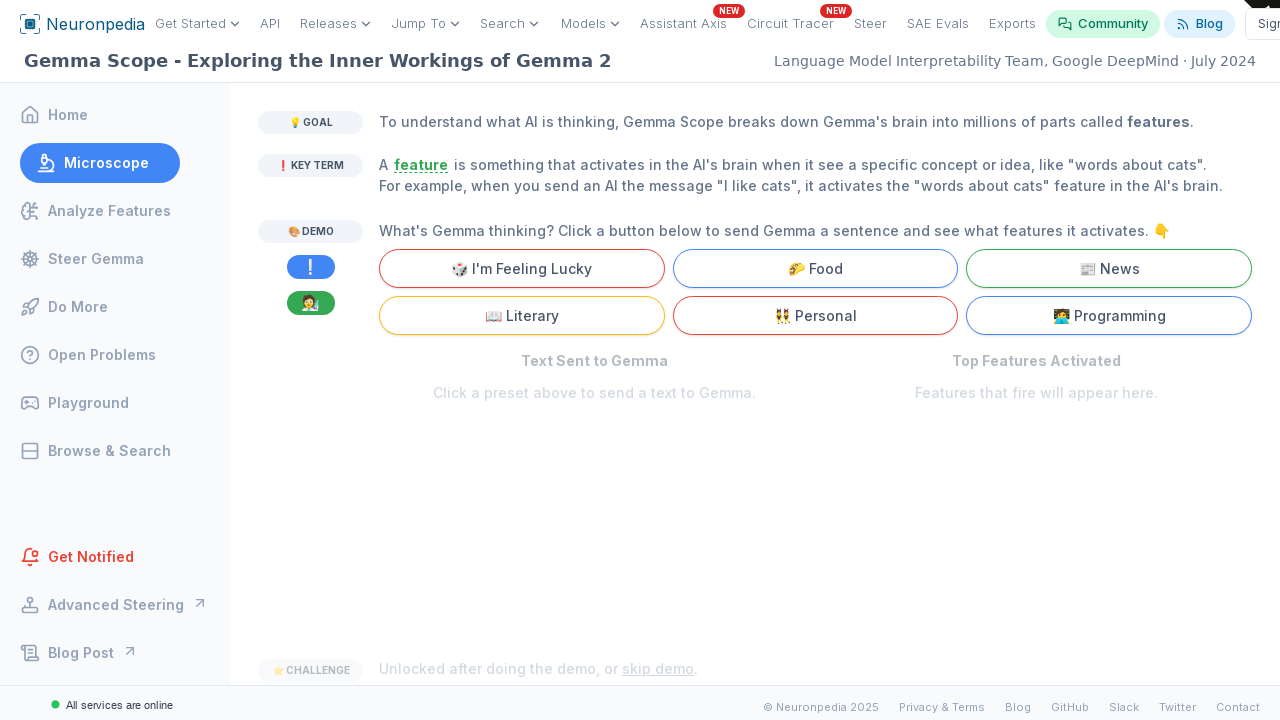

Clicked the Personal demo button at (815, 316) on internal:text="Personal"i
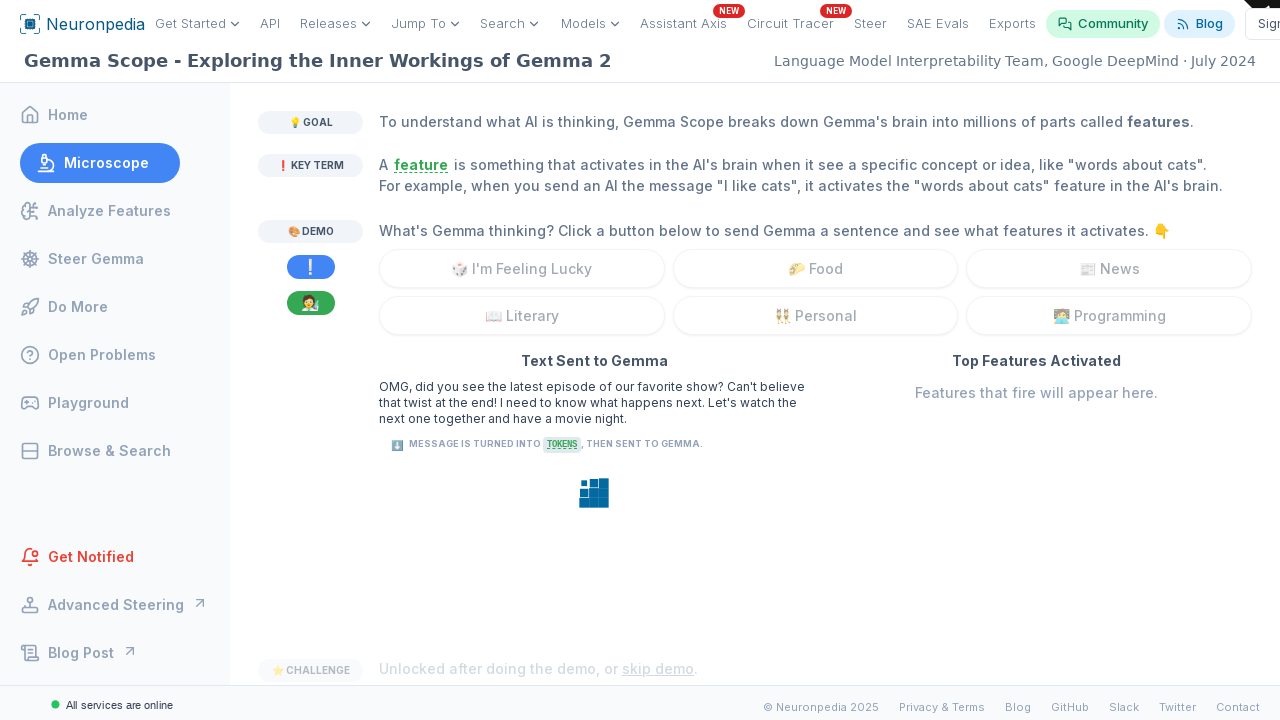

Waited for loading message to disappear and content to load
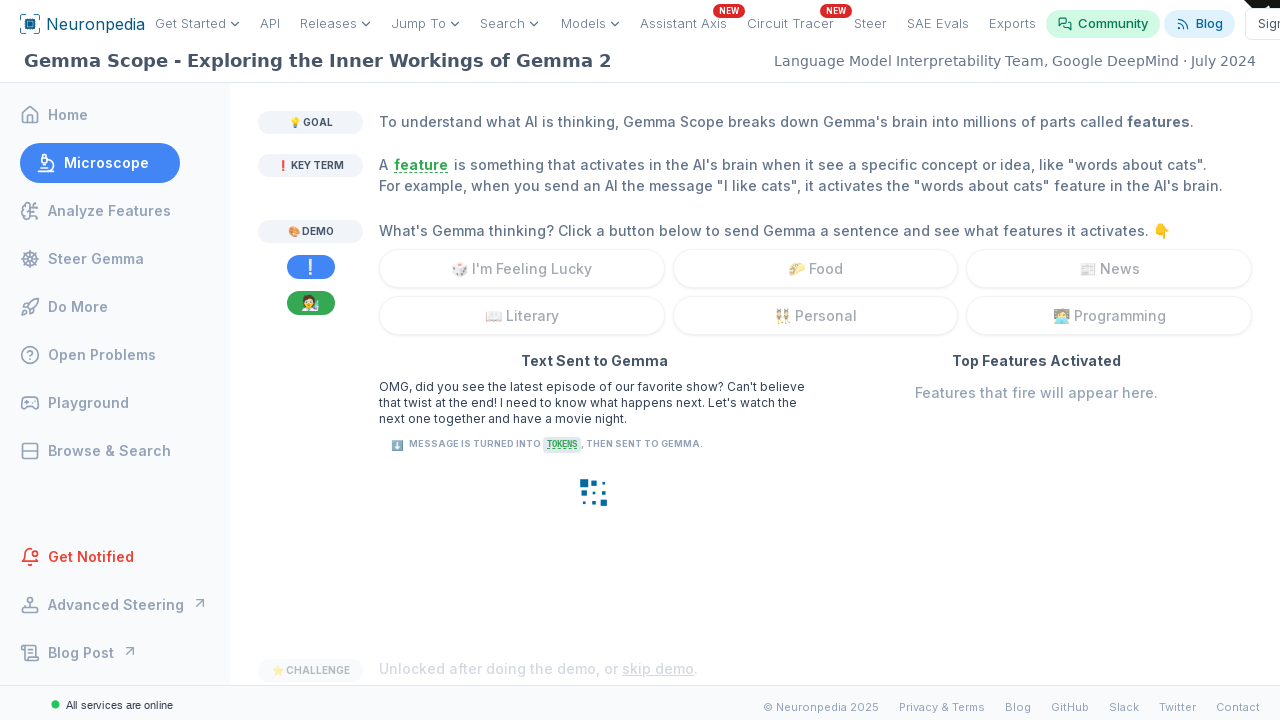

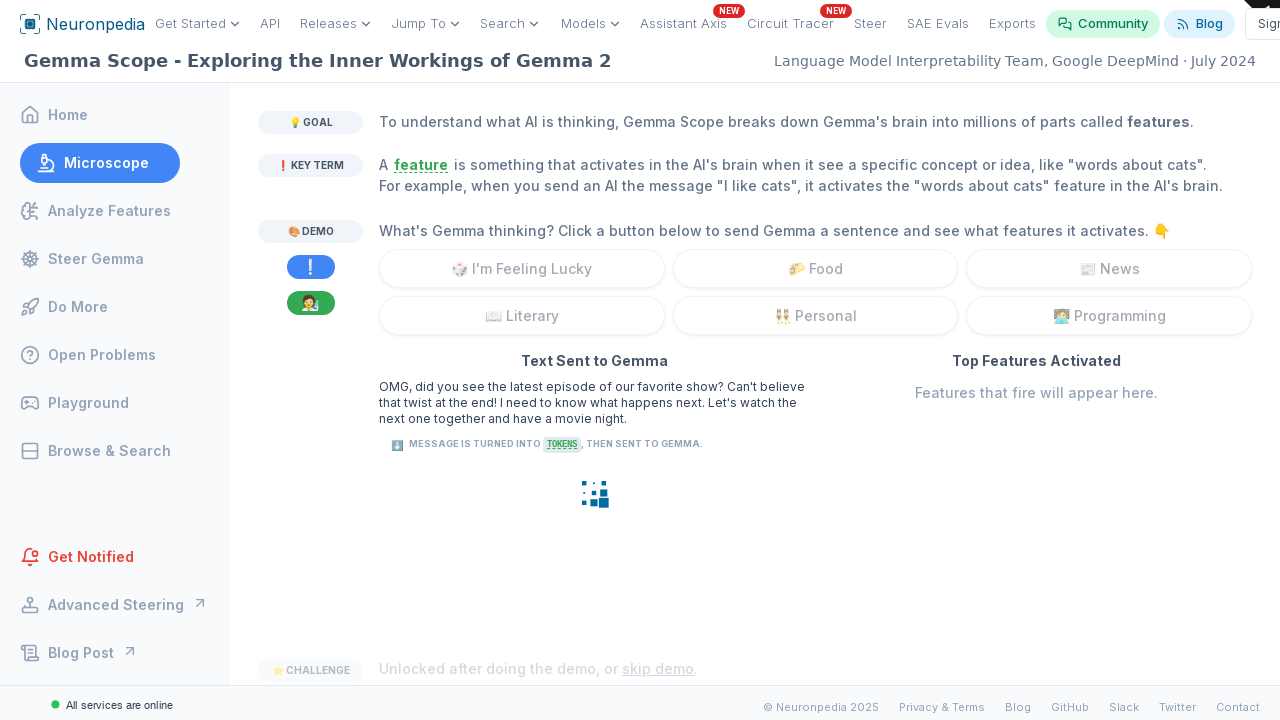